Tests navigation on a GitHub repository page by clicking on the Wiki tab, expanding the wiki pages list to show more pages, verifying the SoftAssertions page exists, and clicking on it.

Starting URL: https://github.com/selenide/selenide

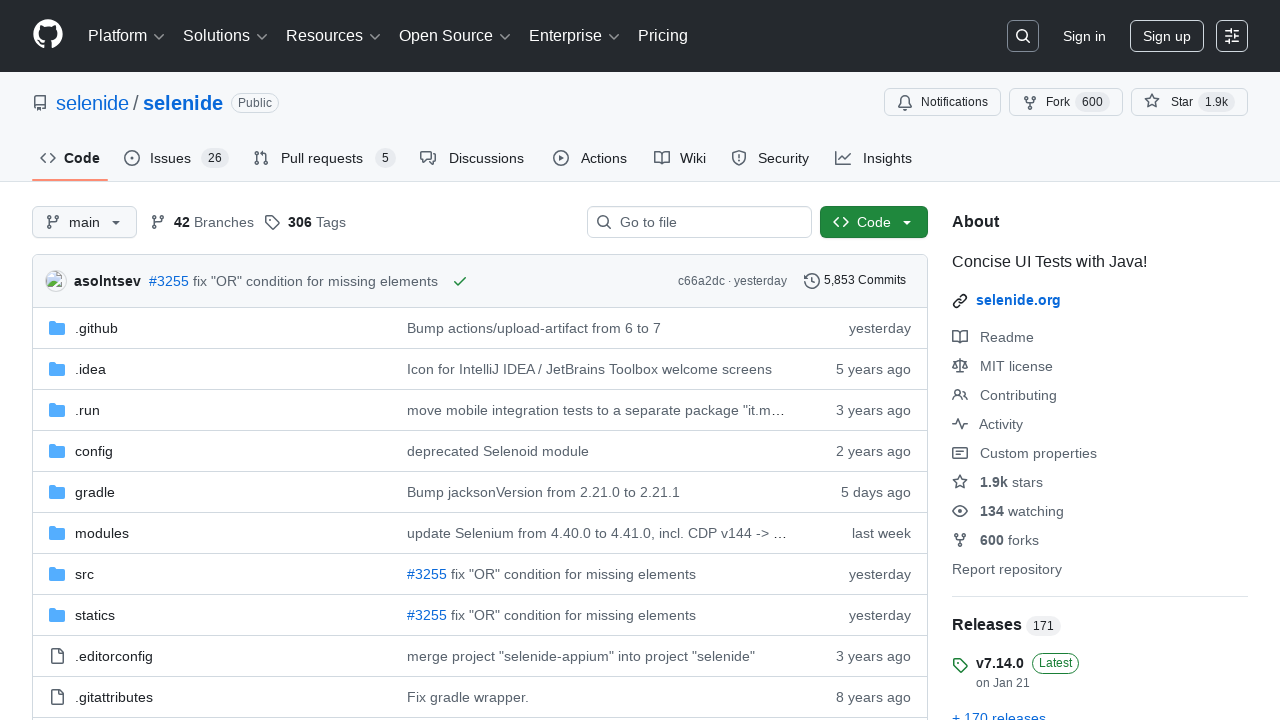

Clicked on the Wiki tab at (680, 158) on a#wiki-tab
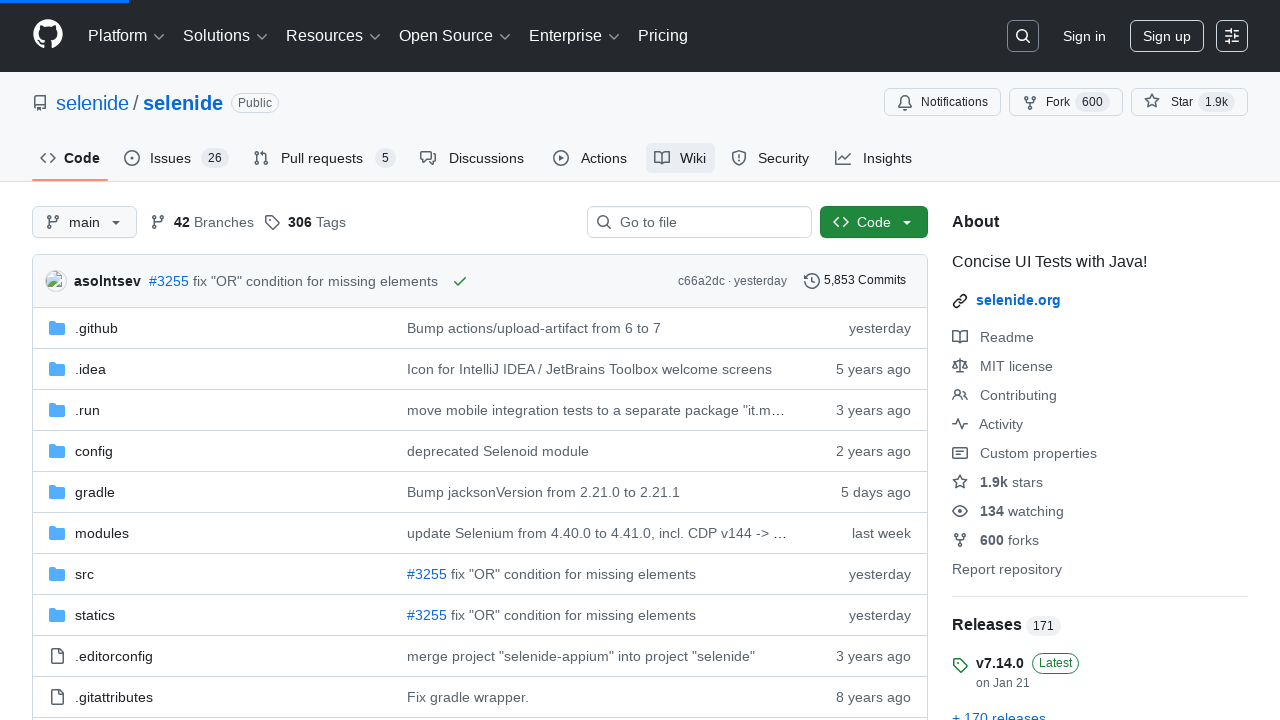

Wiki pages box loaded
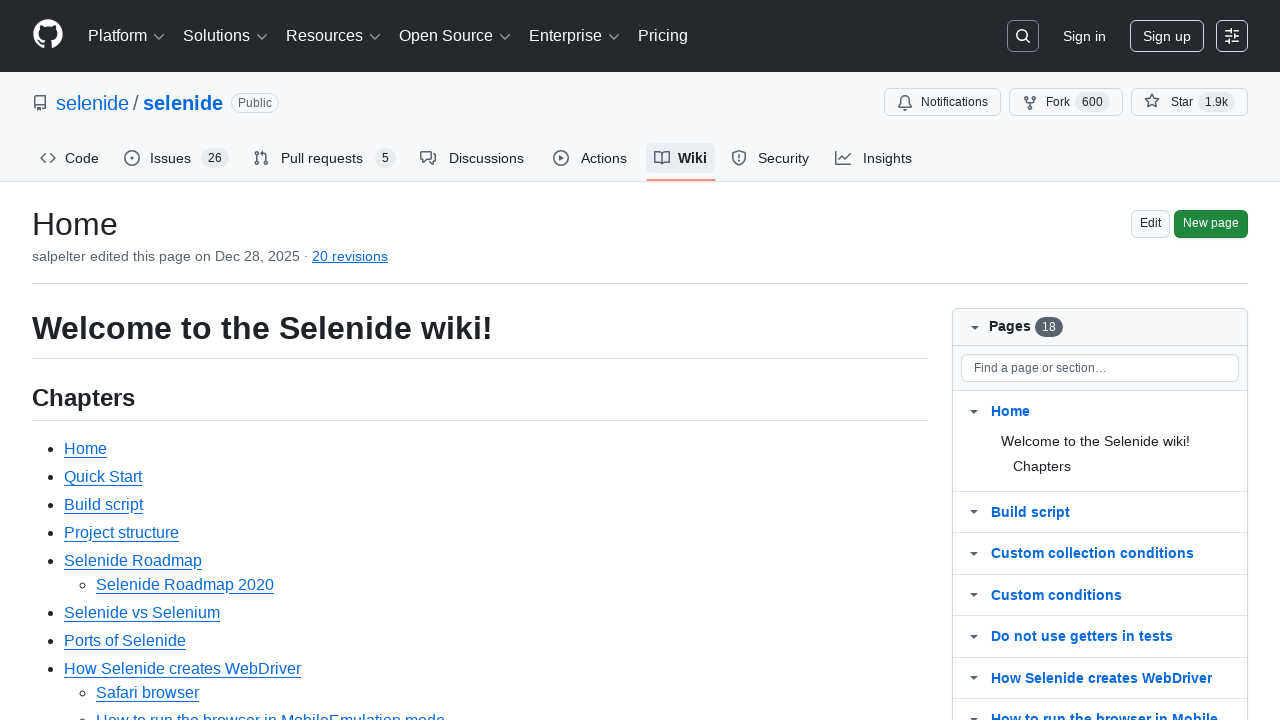

Clicked on 'Show more pages' link to expand wiki pages list at (1030, 429) on #wiki-pages-box .wiki-more-pages-link .f6
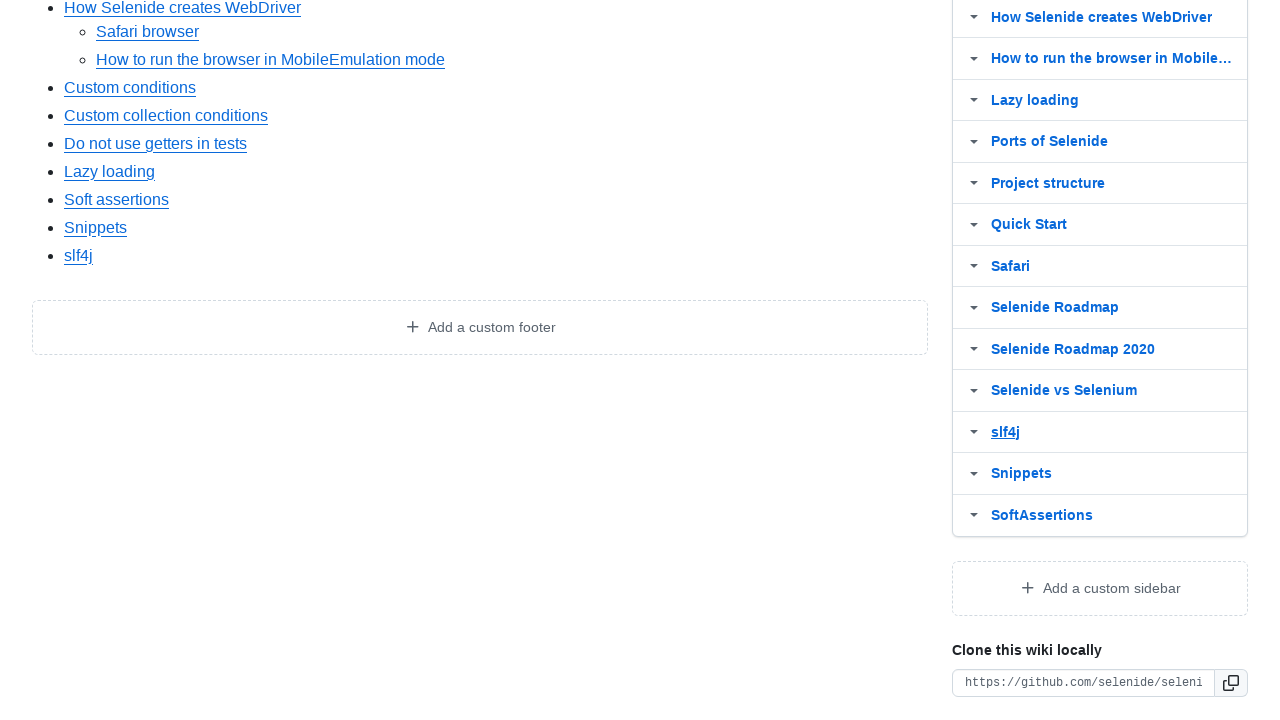

SoftAssertions page appeared in the wiki pages list
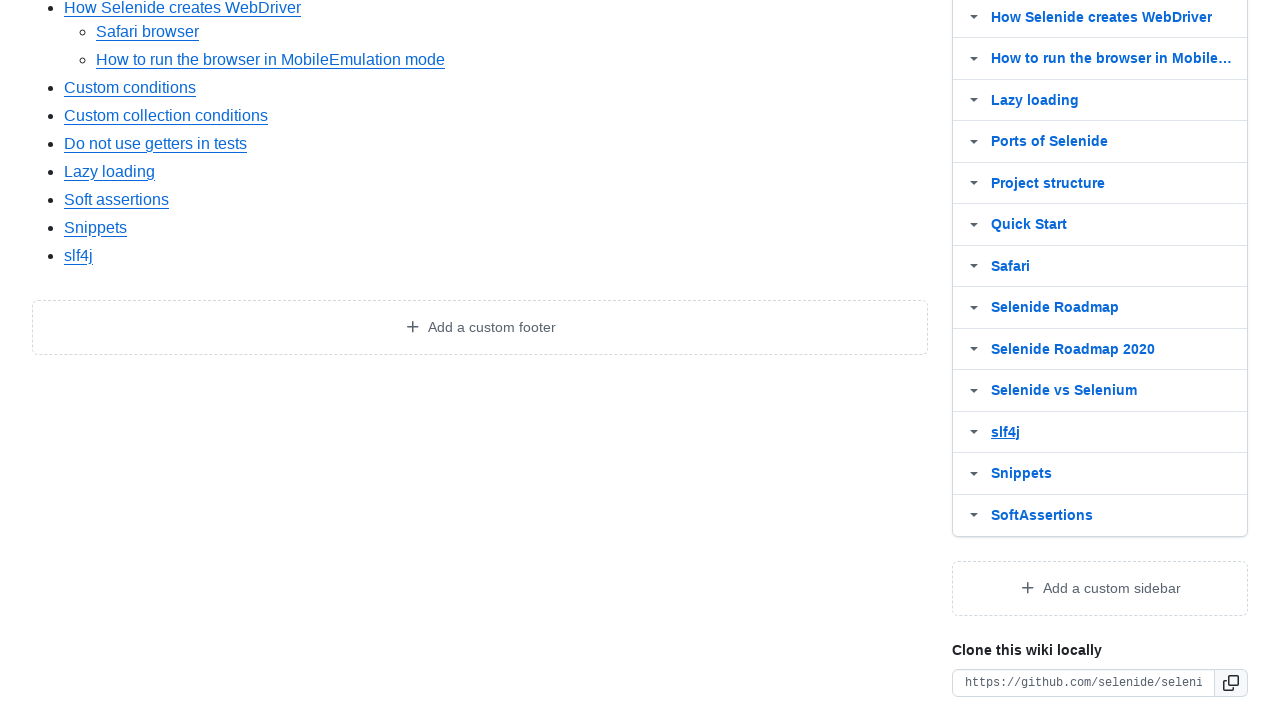

Clicked on the SoftAssertions wiki page link at (1042, 515) on text=SoftAssertions
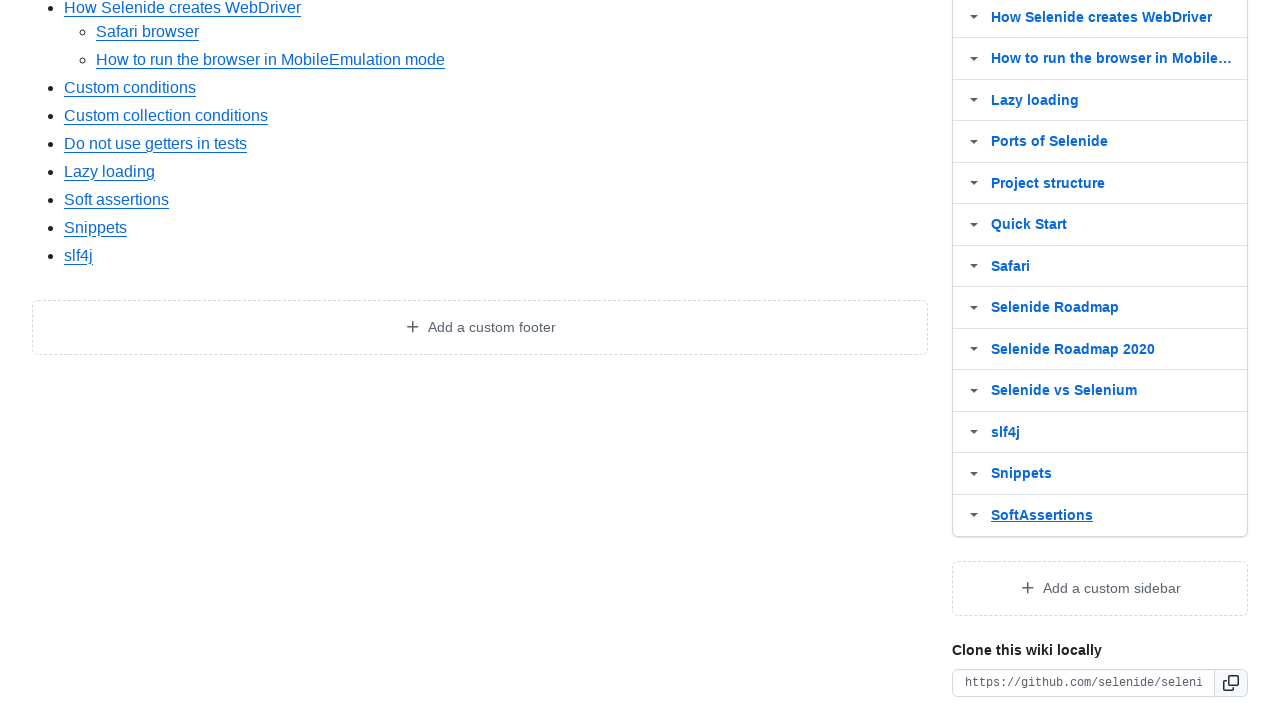

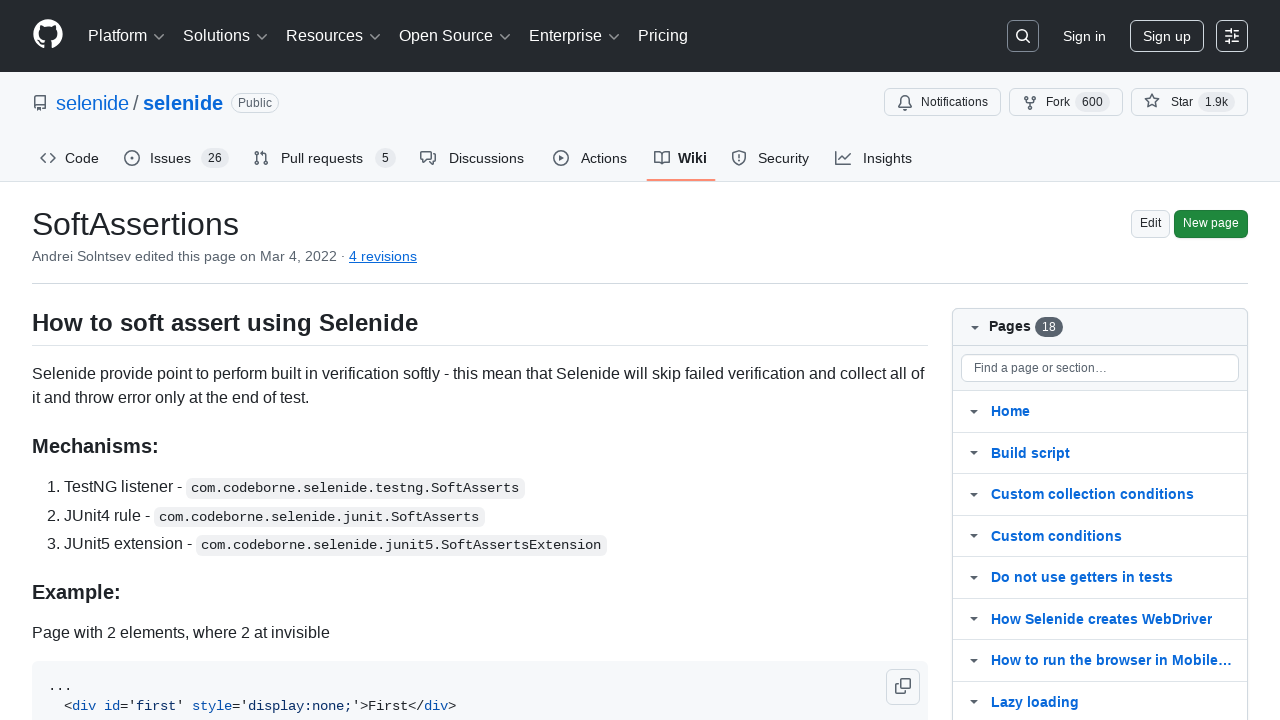